Tests SVG map interaction by finding and clicking on the Tripura state element within an interactive India map visualization.

Starting URL: https://www.amcharts.com/svg-maps/?map=india

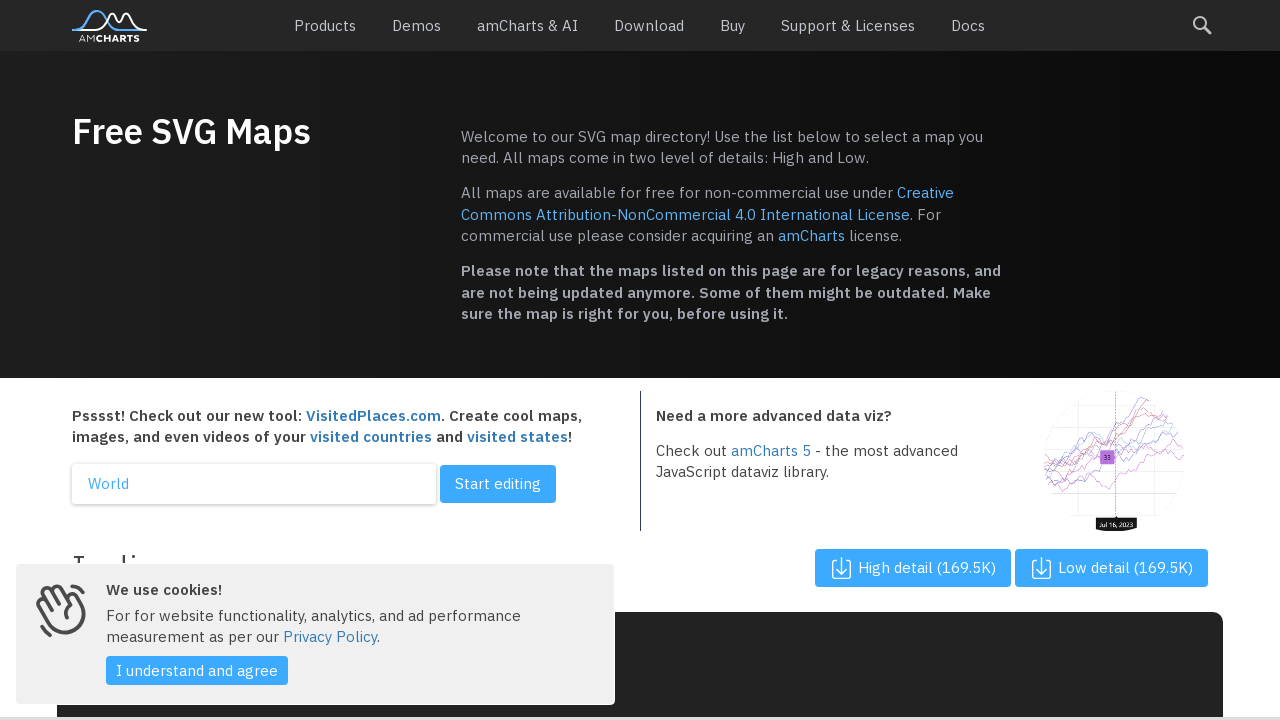

SVG map loaded successfully
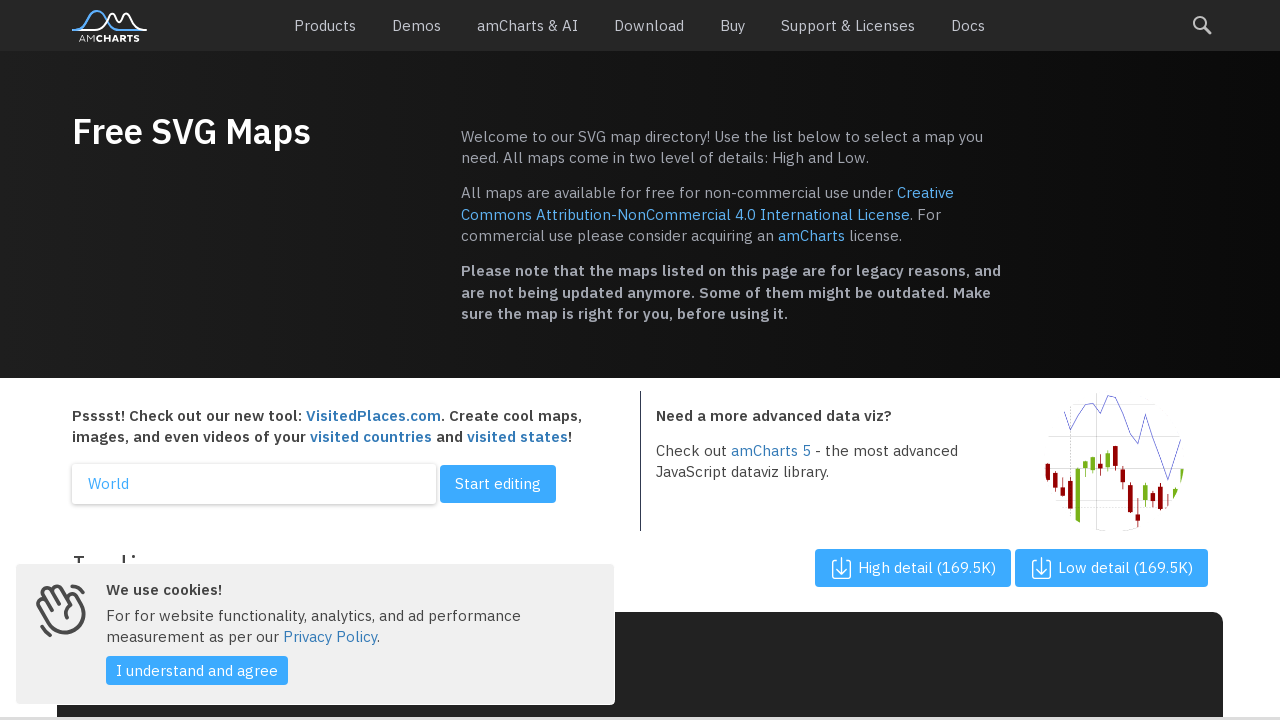

Located all state path elements in SVG map
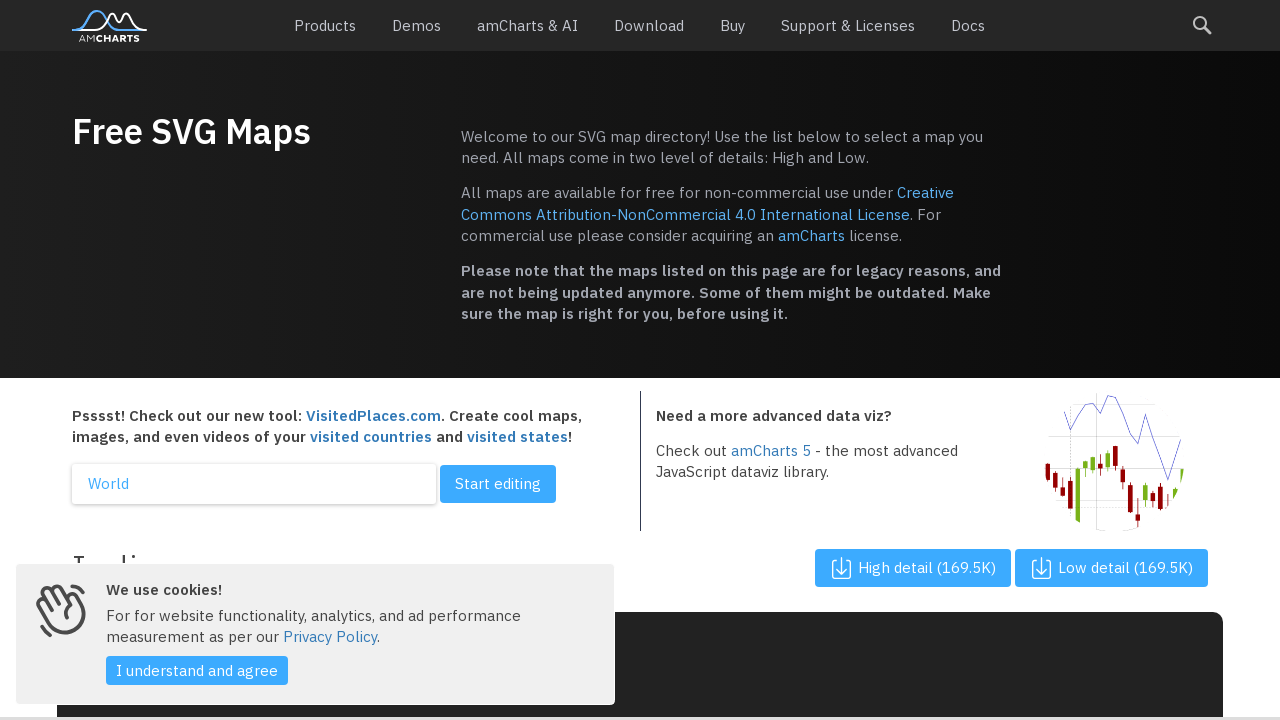

Found 0 state elements in the map
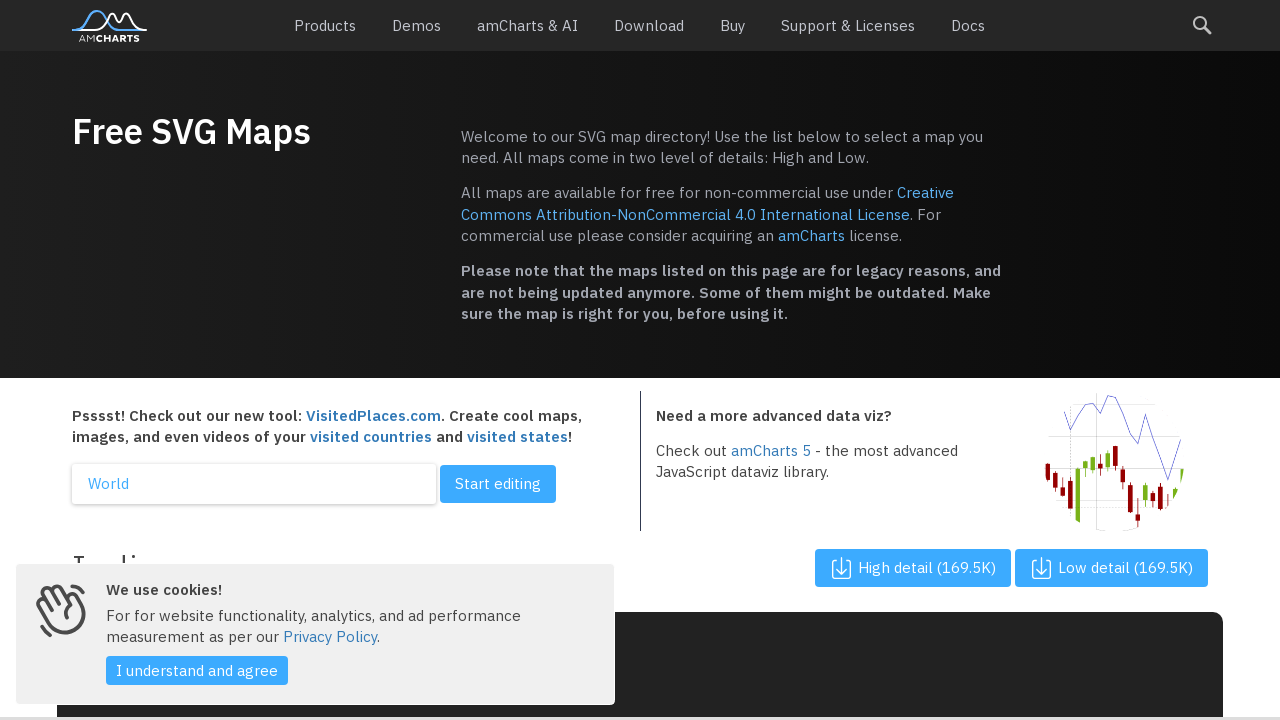

Waited 2 seconds to verify click action completed
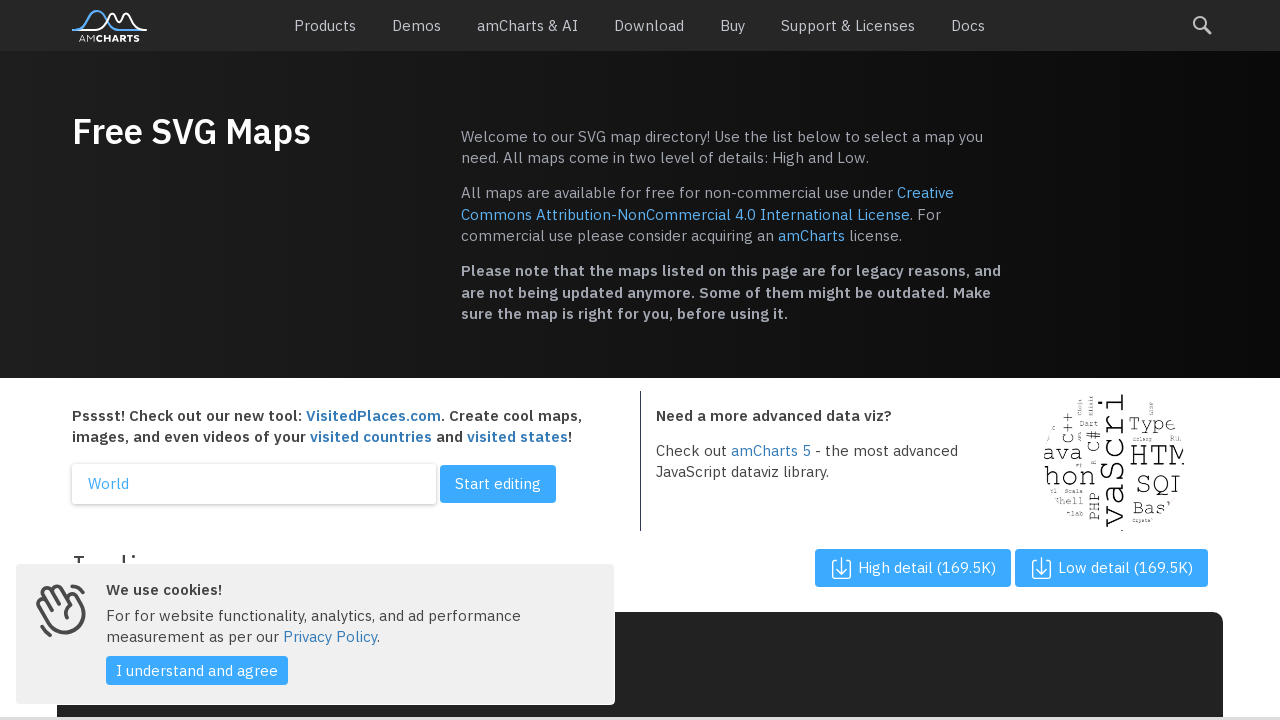

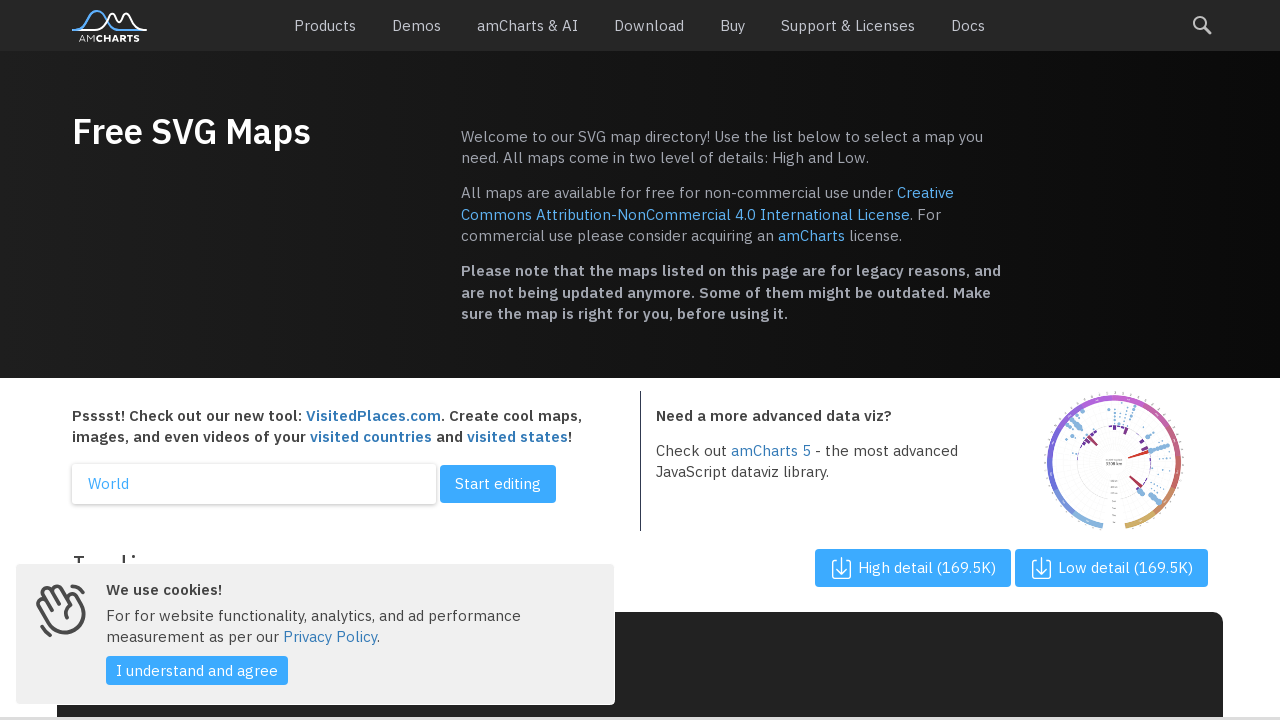